Tests various alert dialog interactions including accepting, dismissing, and entering text in prompt alerts on a practice website

Starting URL: https://www.leafground.com/alert.xhtml

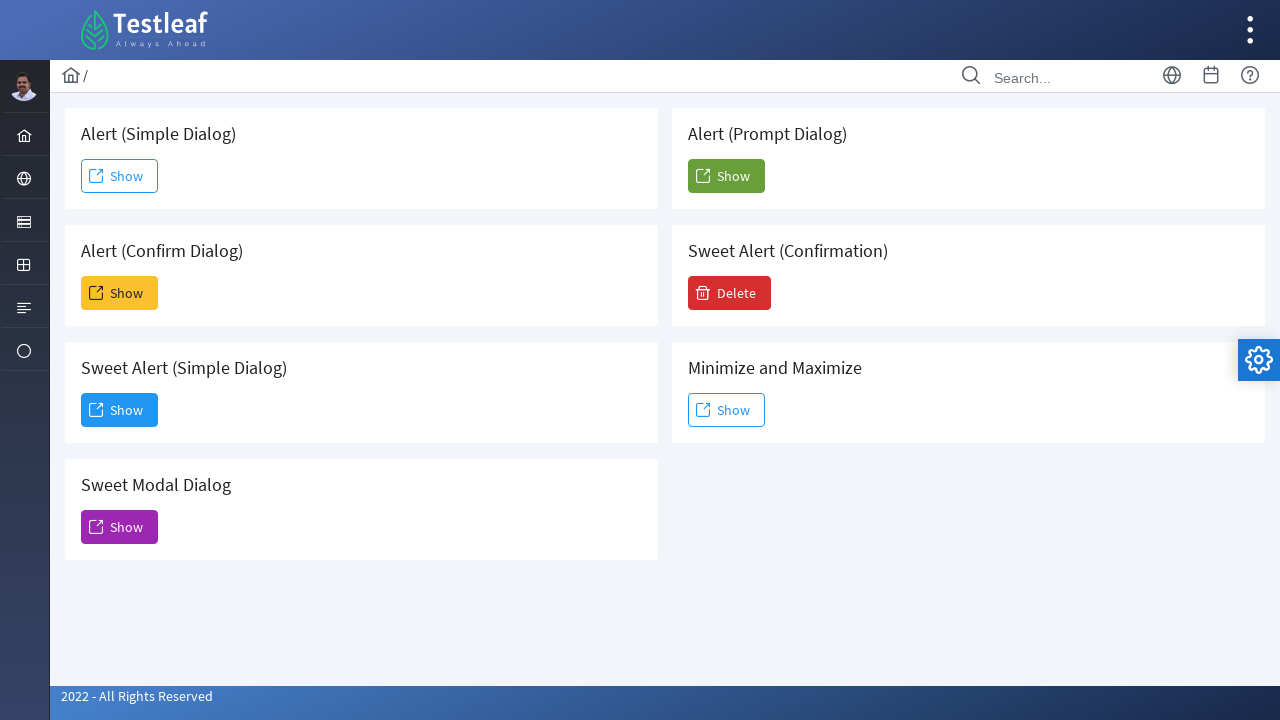

Clicked button to trigger simple alert at (120, 176) on #j_idt88\:j_idt91
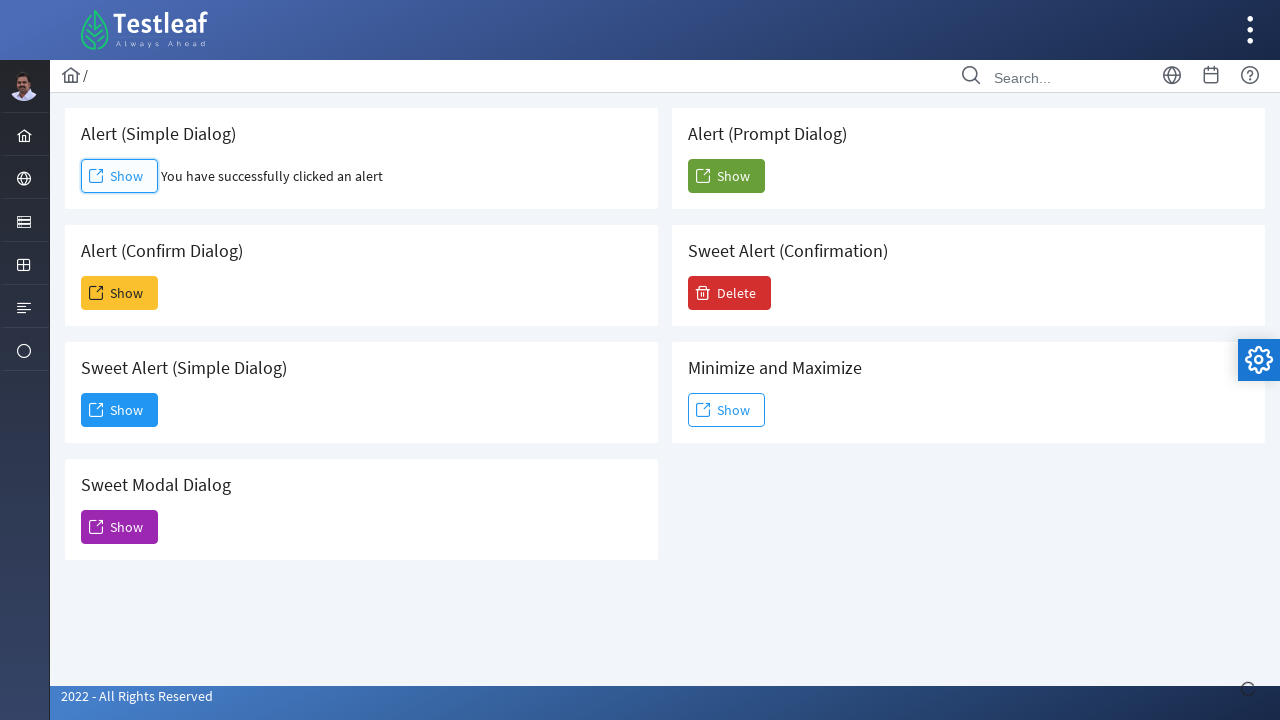

Set up dialog handler to accept alert
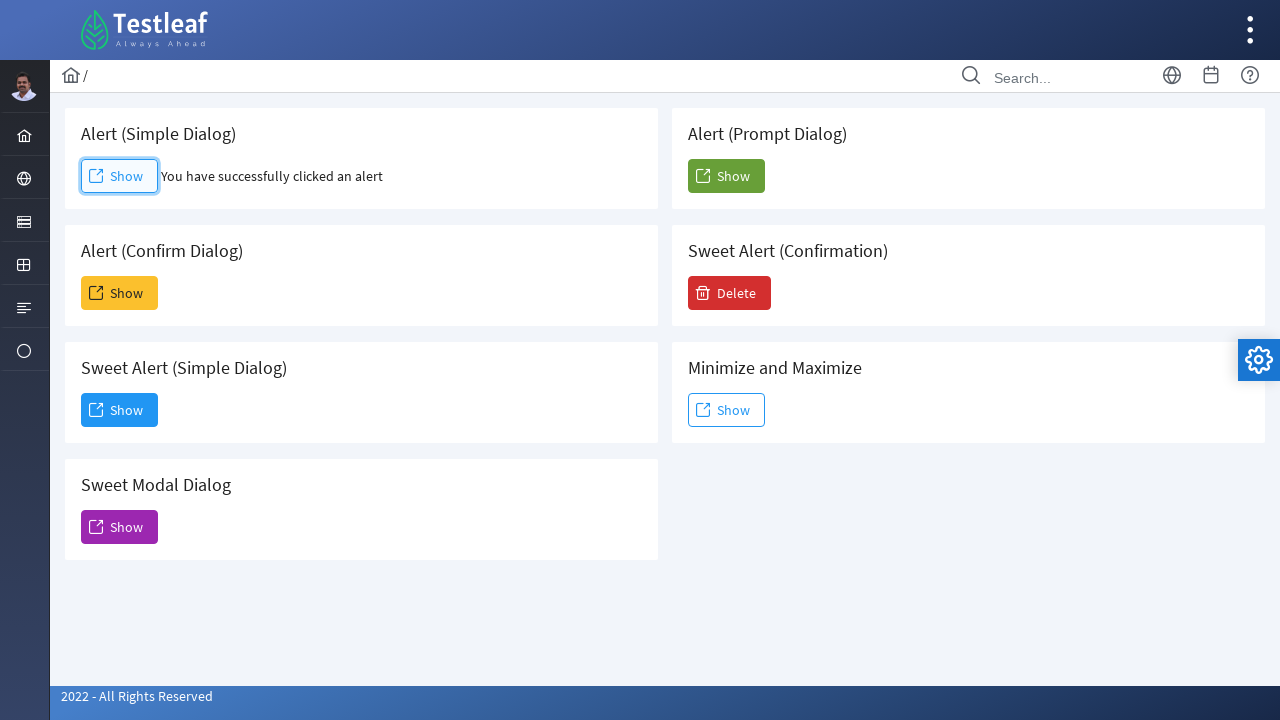

Waited for simple alert result to appear
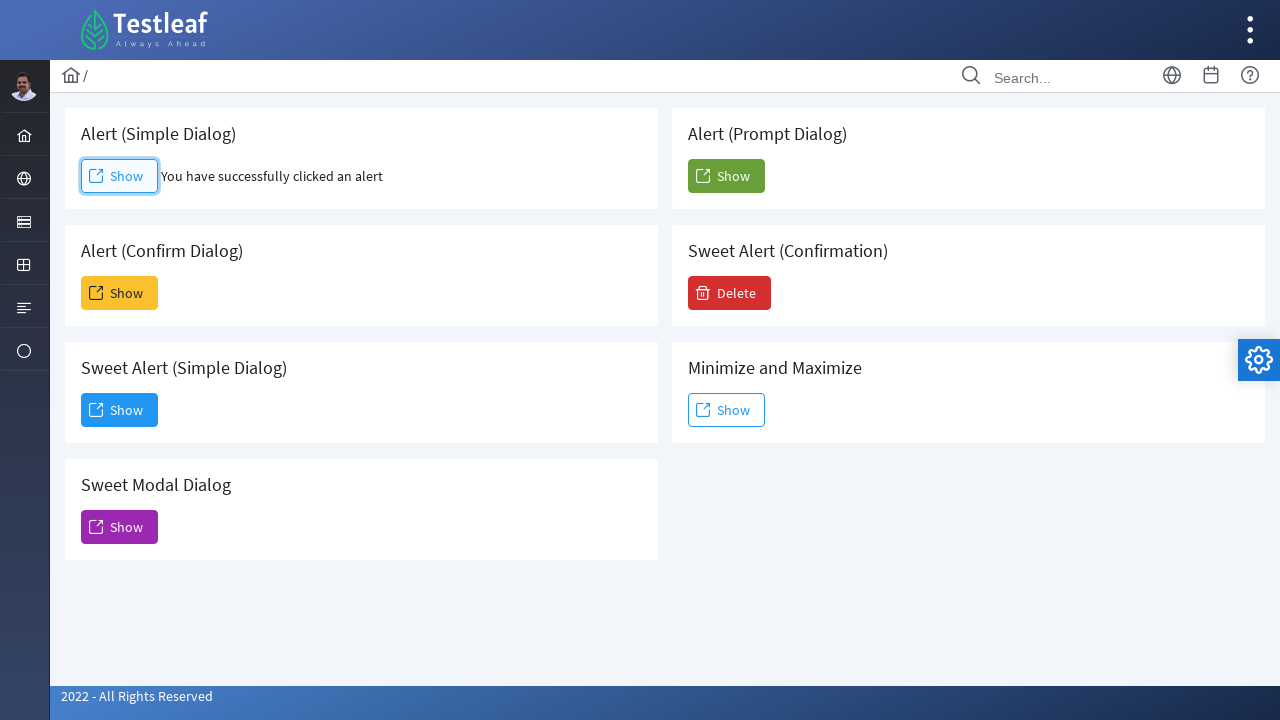

Retrieved simple alert result text: You have successfully clicked an alert
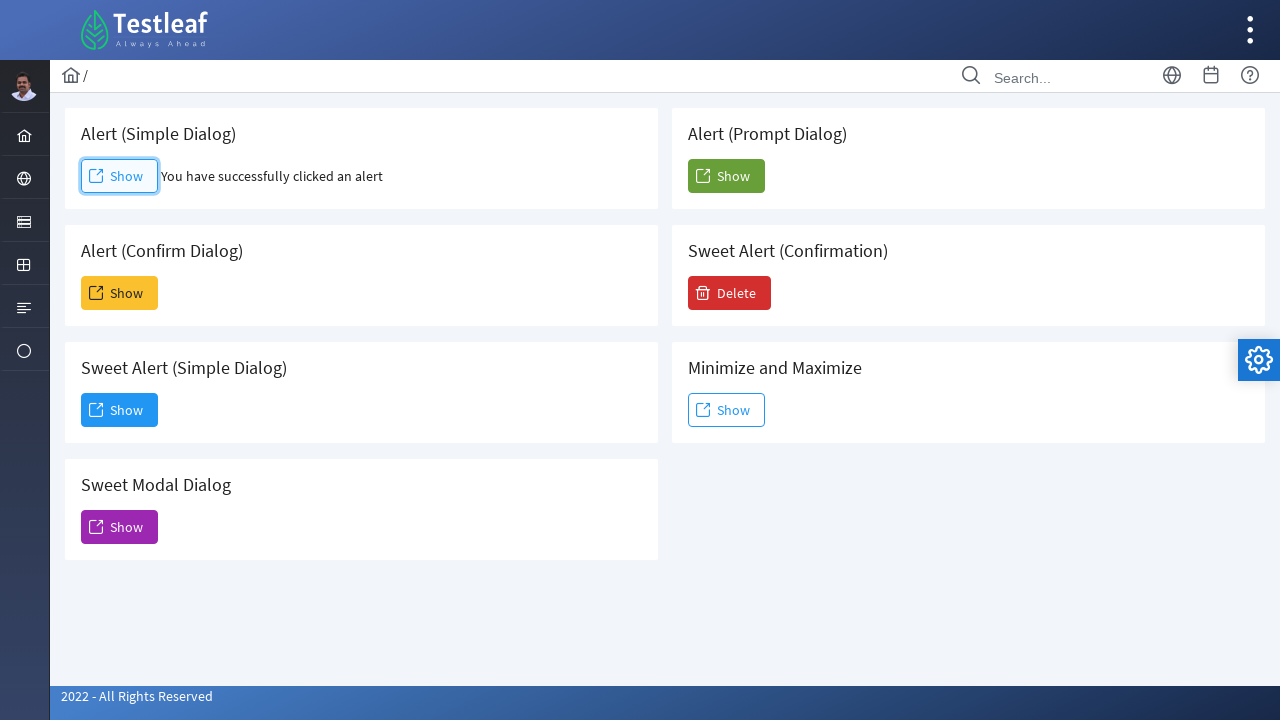

Clicked button to trigger confirm alert at (120, 293) on #j_idt88\:j_idt93
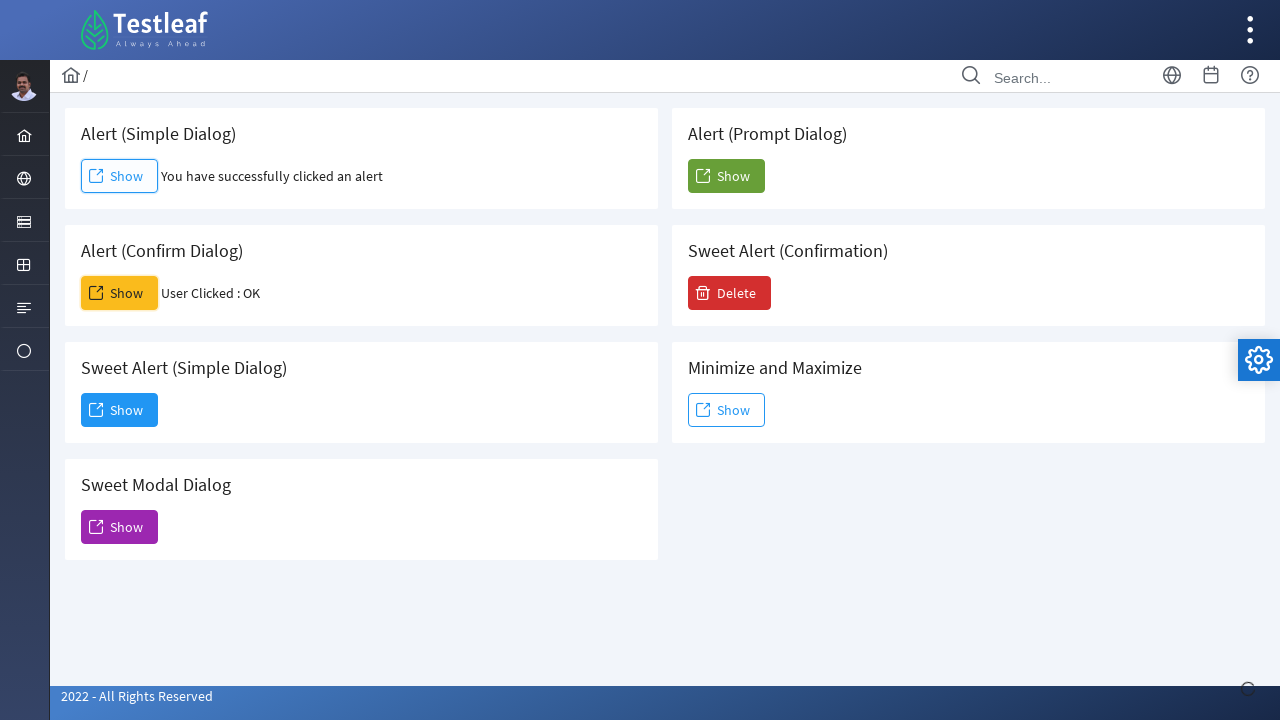

Set up dialog handler to dismiss alert
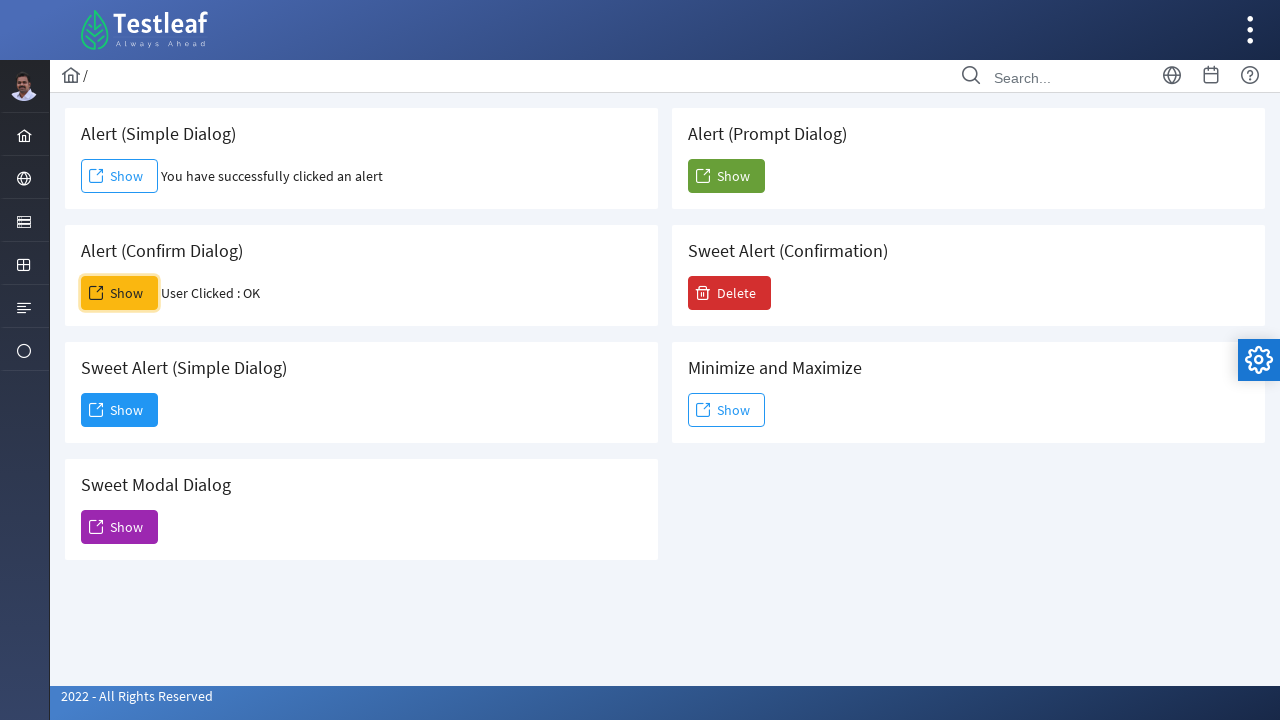

Waited for confirm alert result to appear
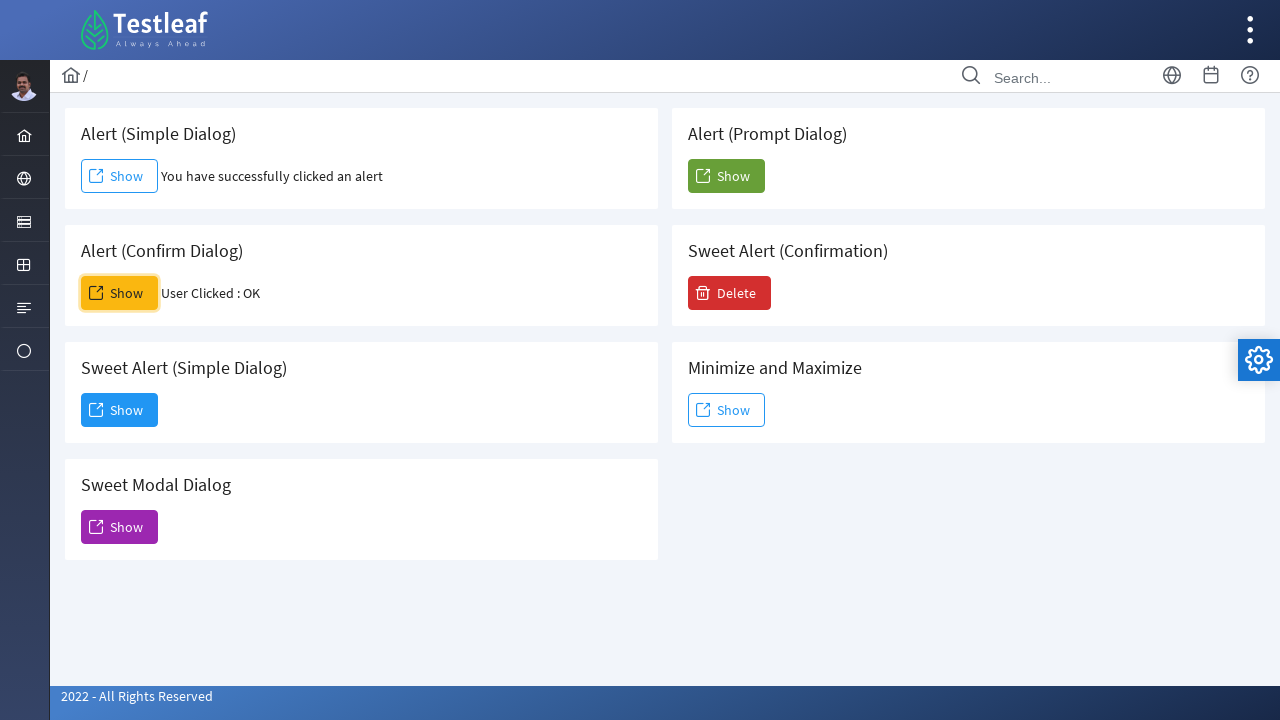

Retrieved confirm alert result text: User Clicked : OK
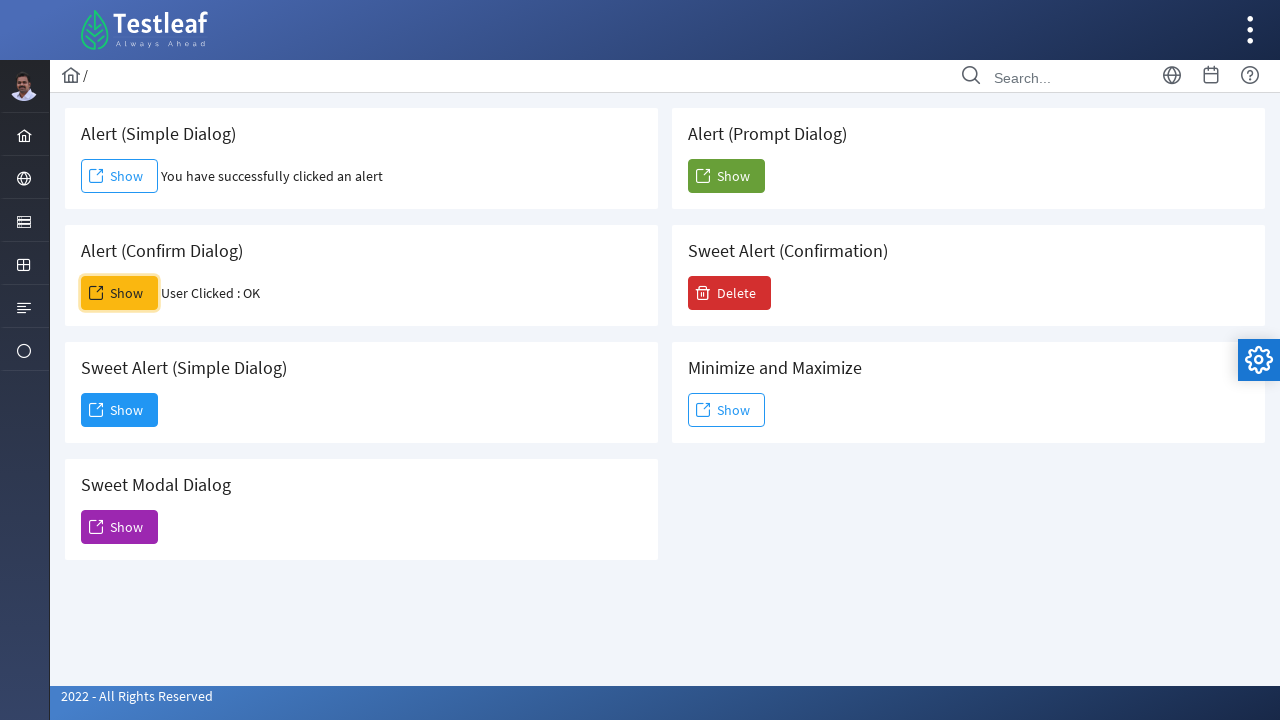

Clicked button to trigger prompt alert at (726, 176) on #j_idt88\:j_idt104
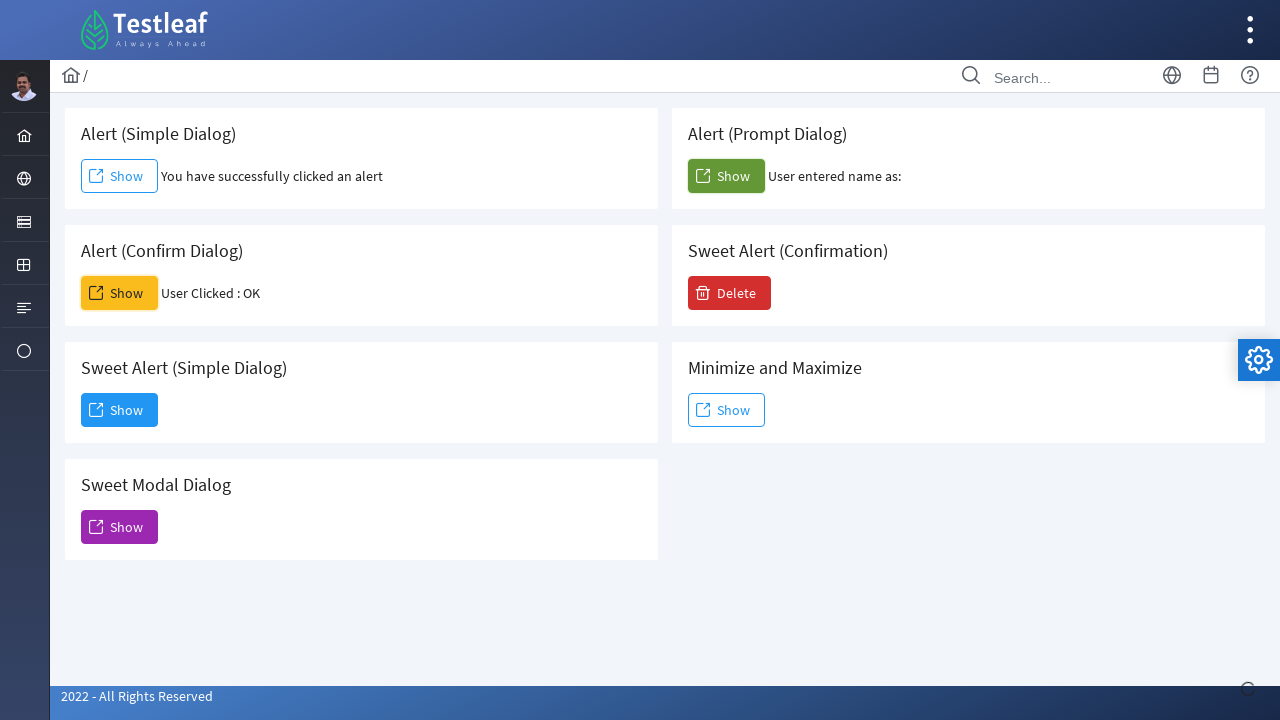

Set up dialog handler to enter 'FITA' and accept prompt alert
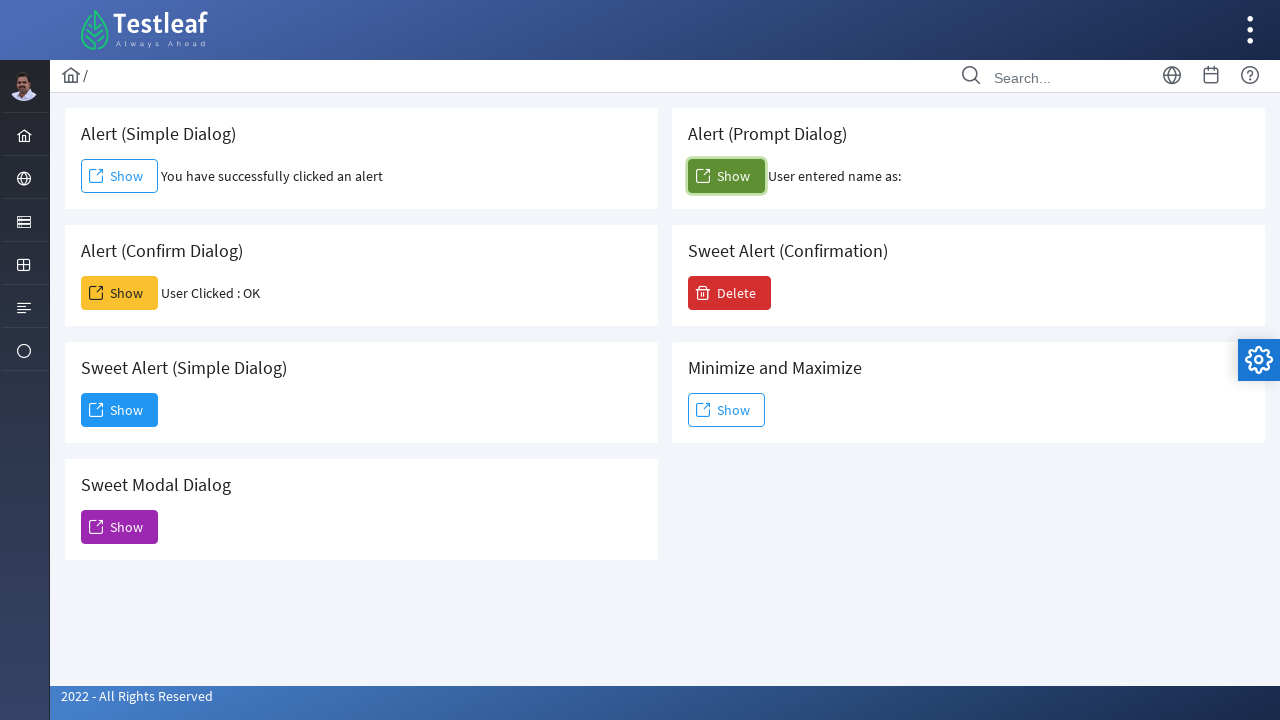

Waited for prompt alert result to appear
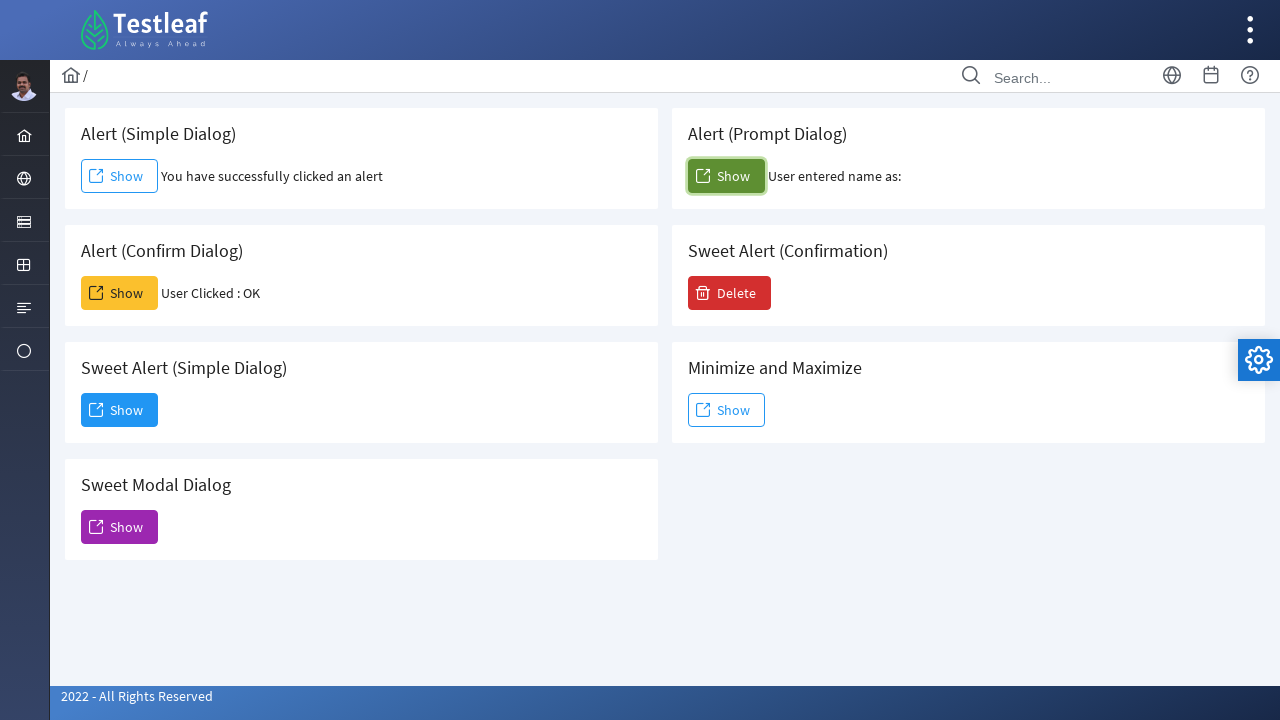

Retrieved prompt alert result text: User entered name as: 
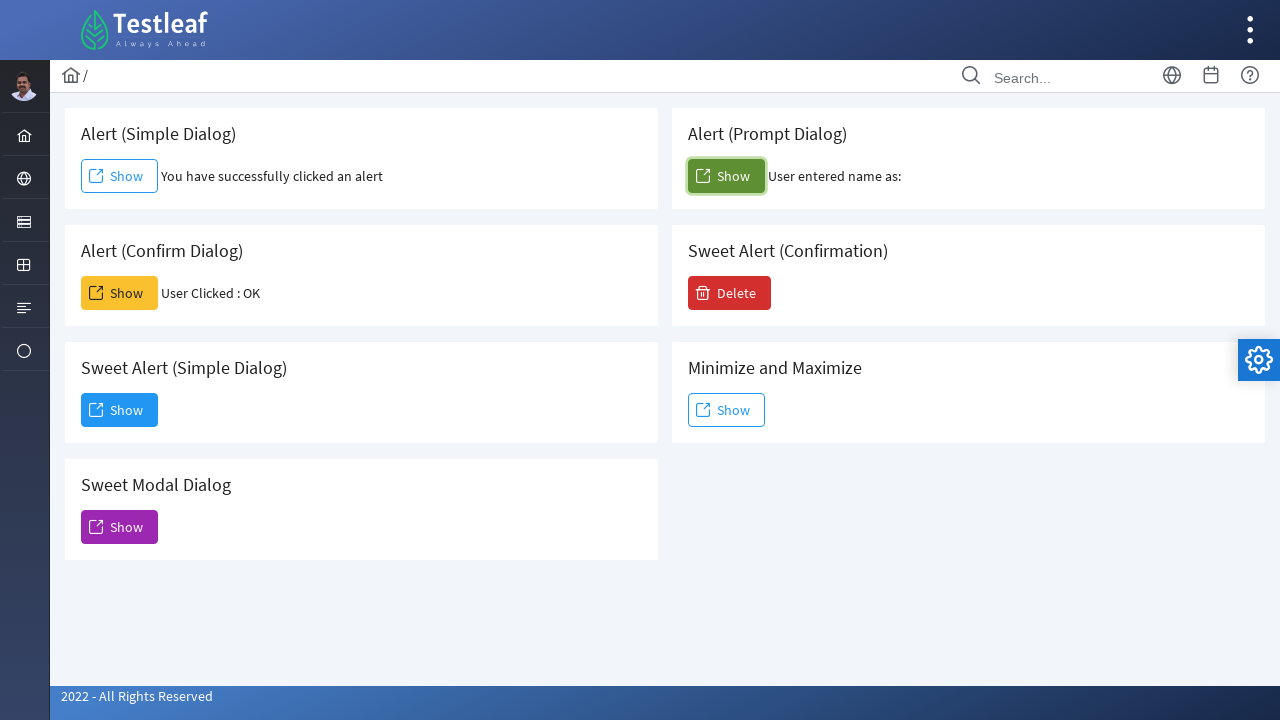

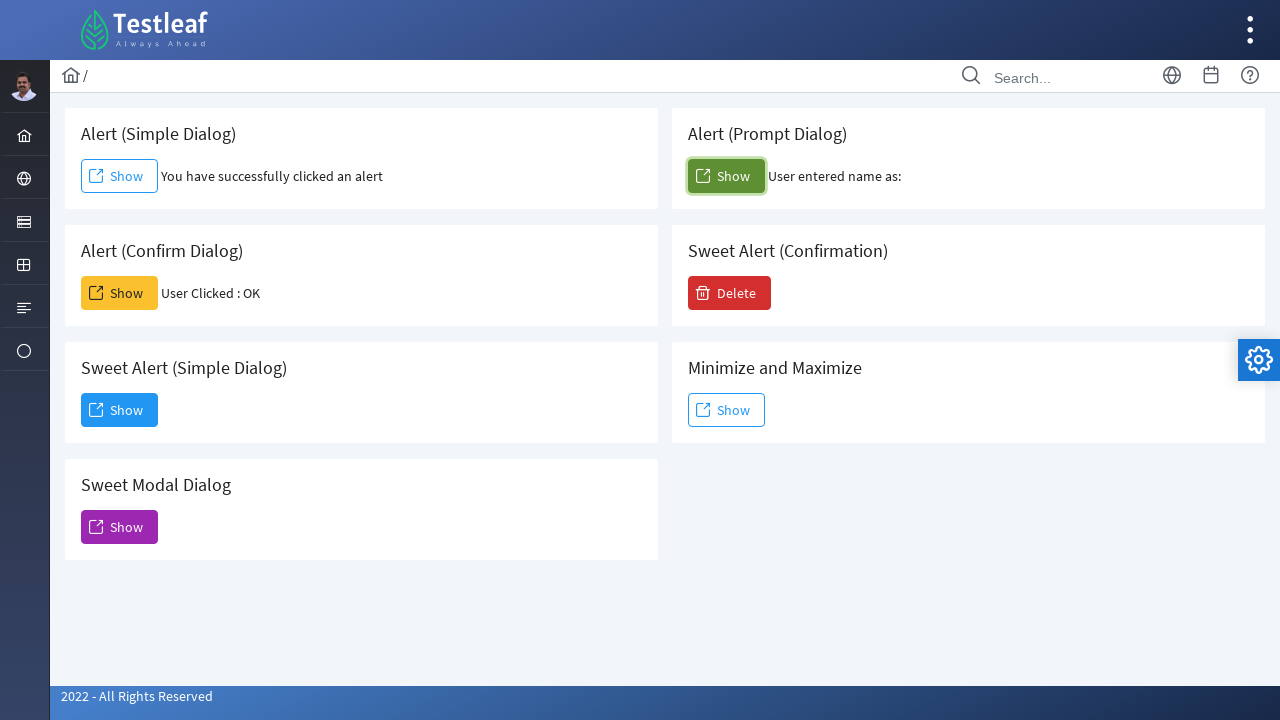